Tests an e-commerce shopping cart flow by adding multiple items to cart, proceeding to checkout, and applying a promo code

Starting URL: https://rahulshettyacademy.com/seleniumPractise

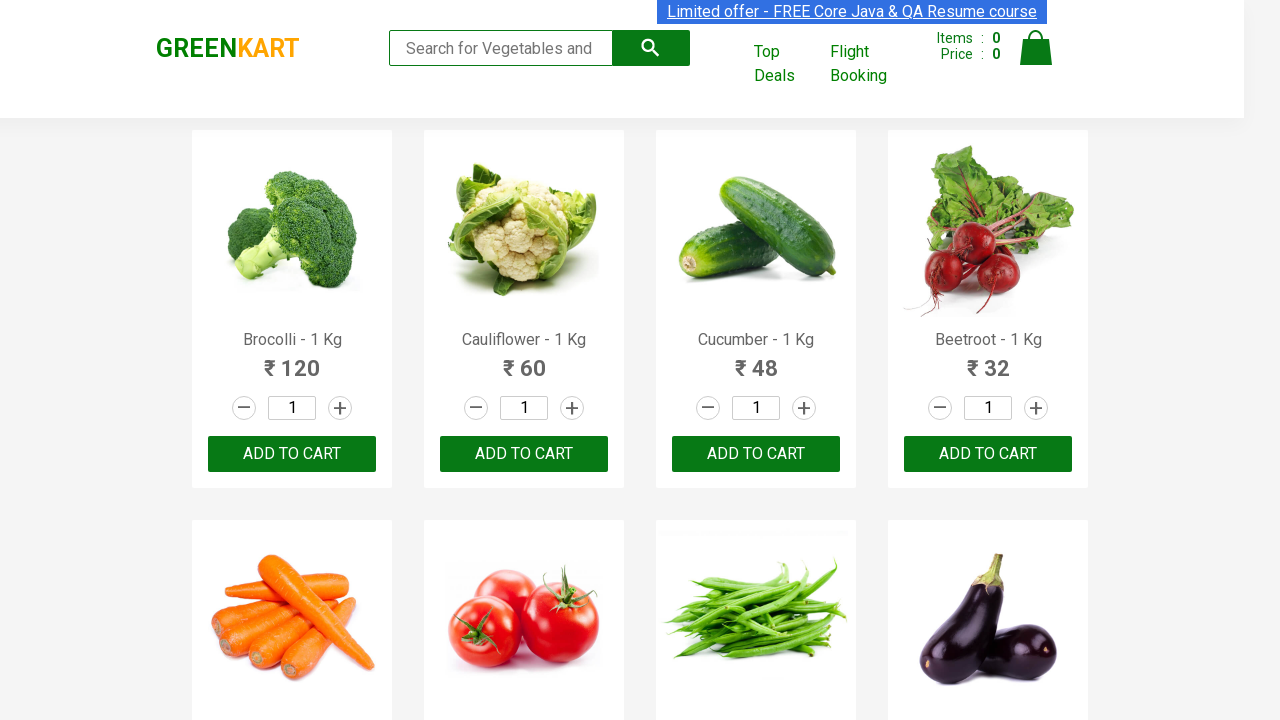

Waited for products to load on GreenKart homepage
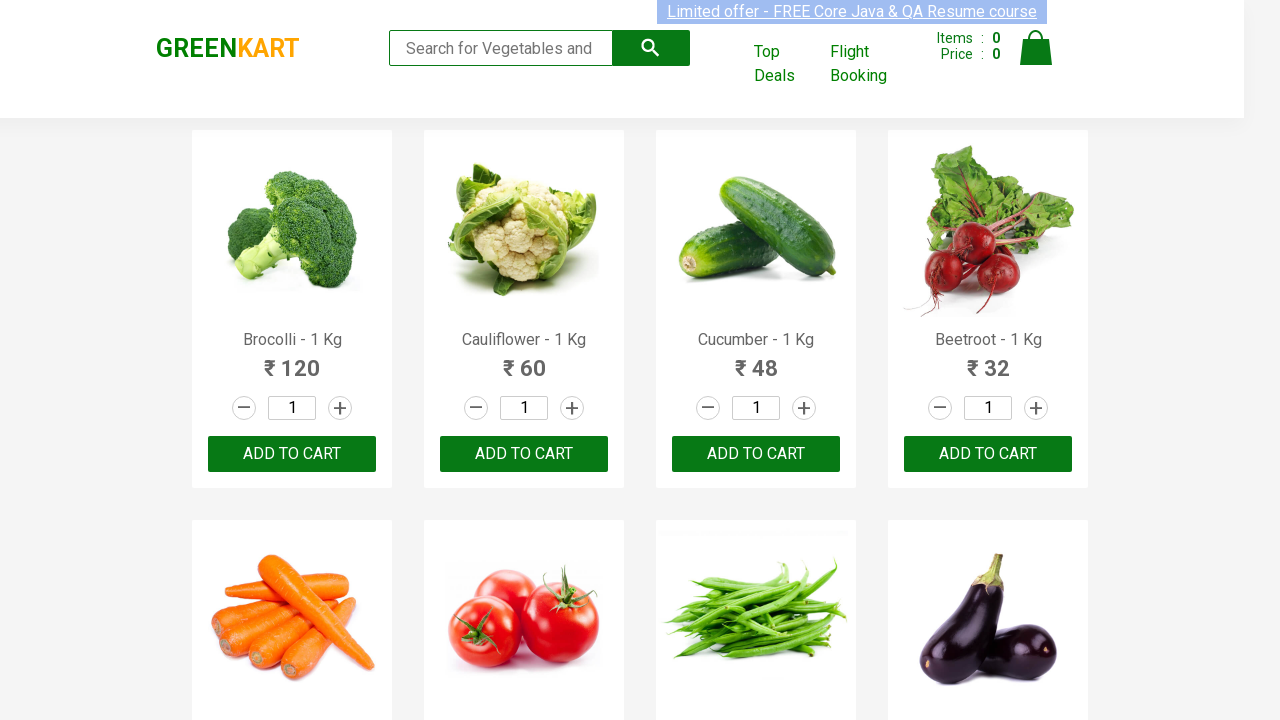

Retrieved all product elements from the page
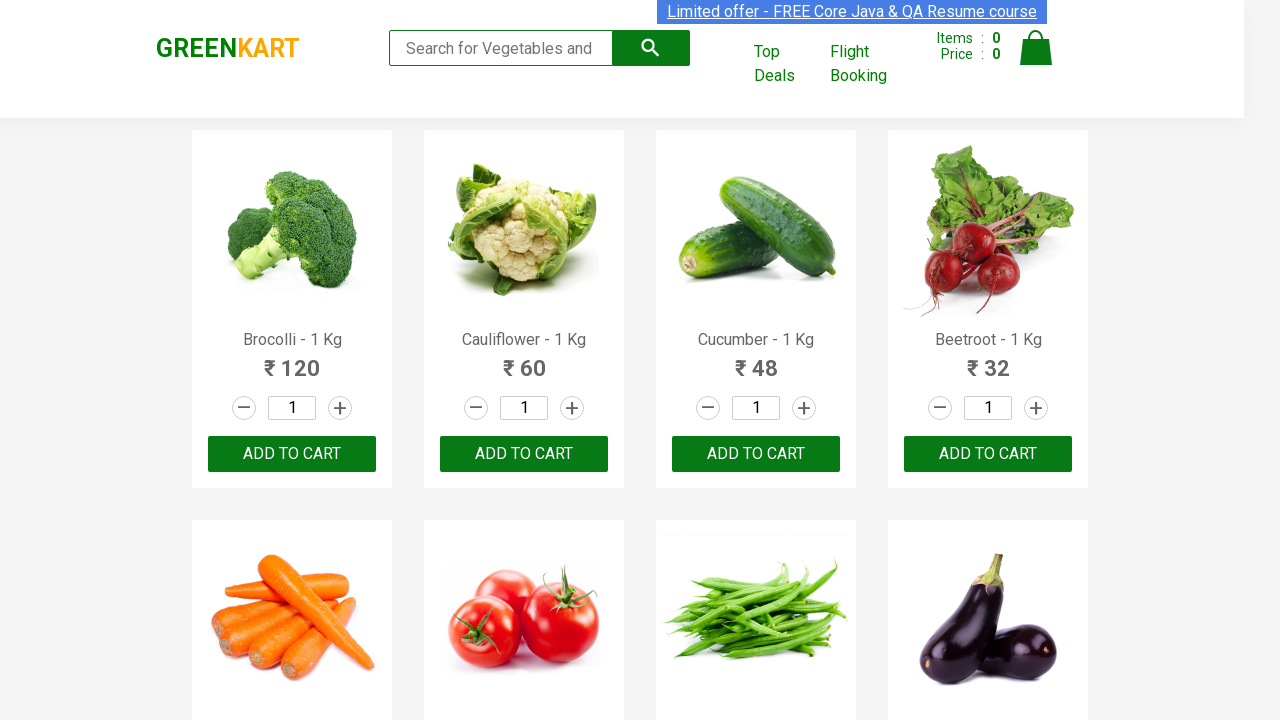

Added Brocolli to cart at (292, 454) on xpath=//div[@class='product-action']/button >> nth=0
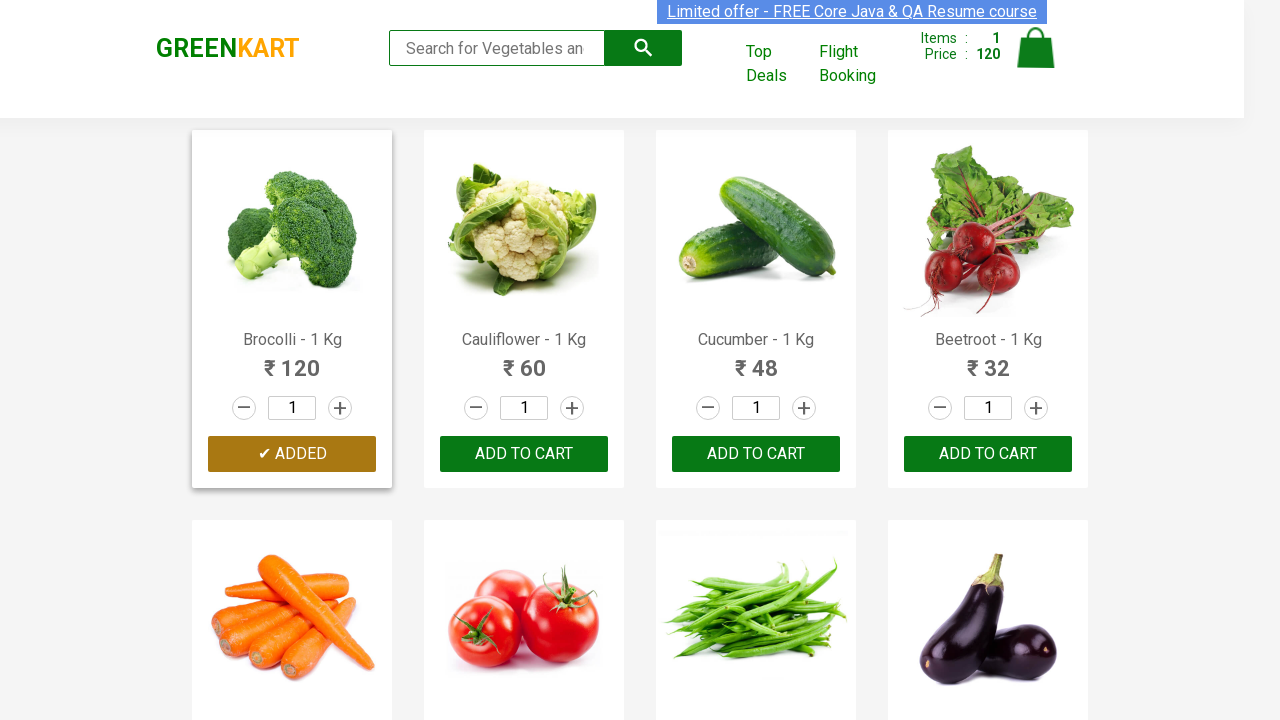

Added Cucumber to cart at (756, 454) on xpath=//div[@class='product-action']/button >> nth=2
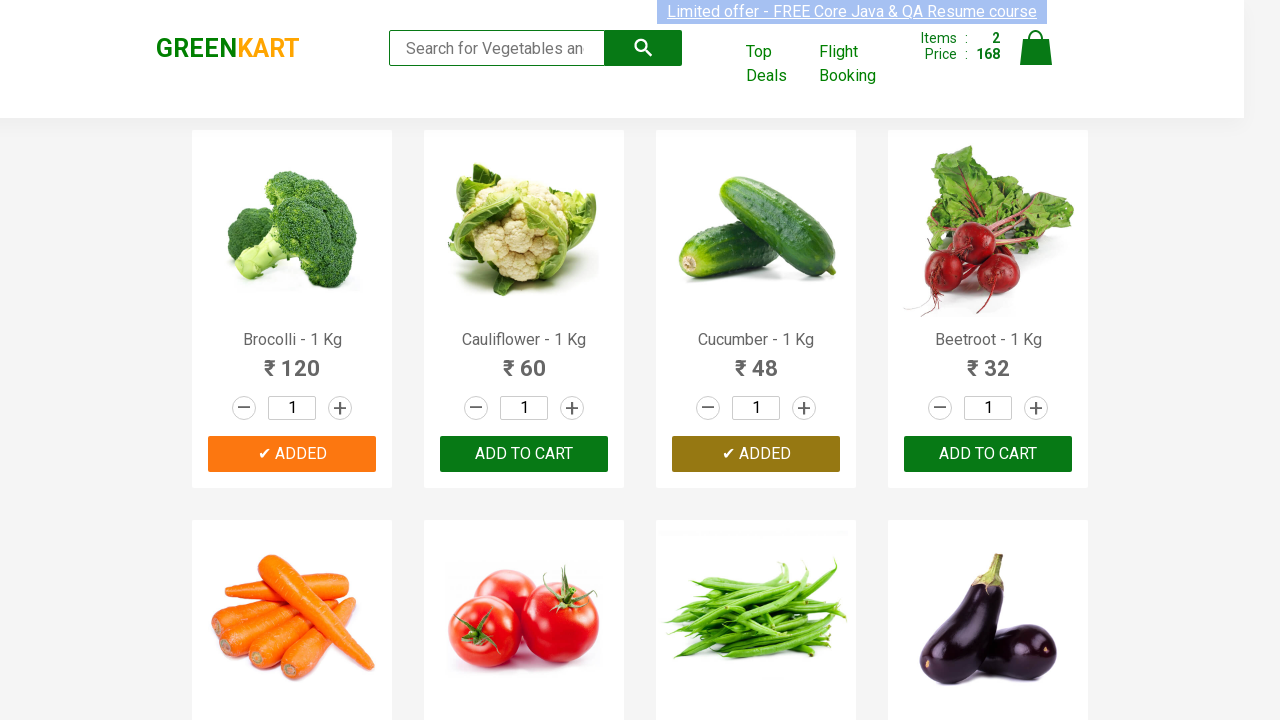

Added Beetroot to cart at (988, 454) on xpath=//div[@class='product-action']/button >> nth=3
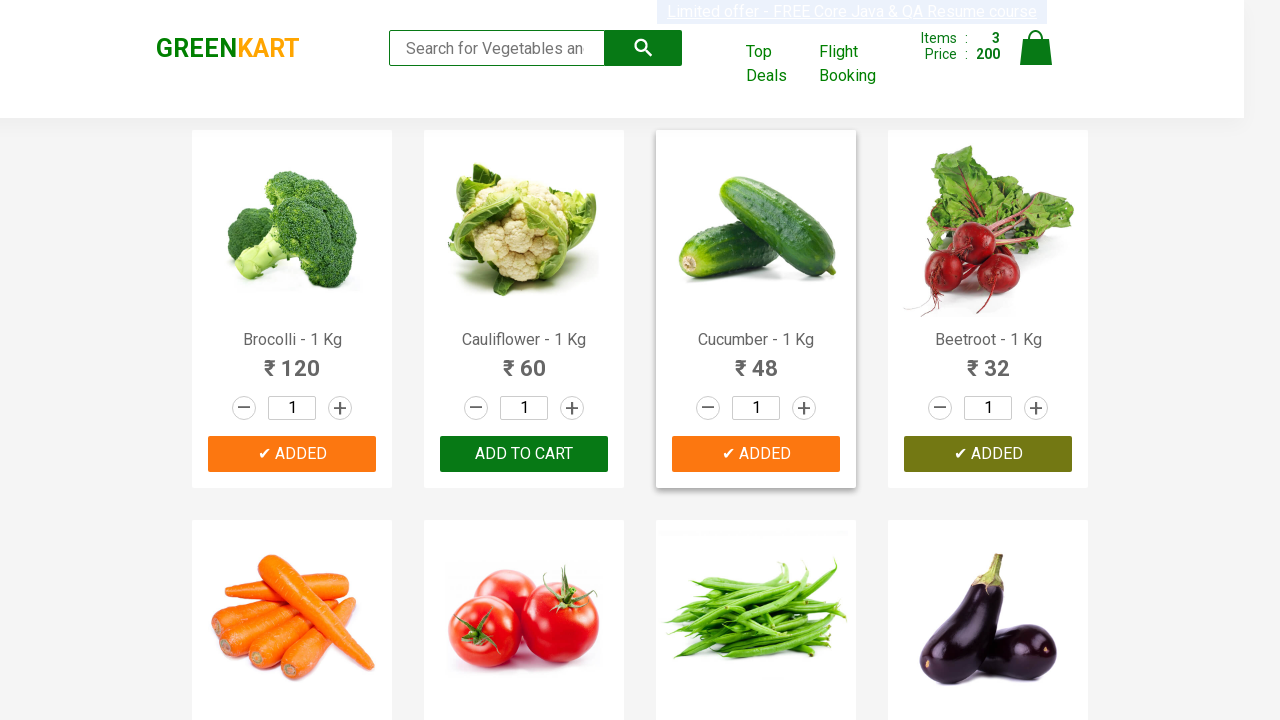

Clicked on cart icon to view shopping cart at (1036, 48) on img[alt='Cart']
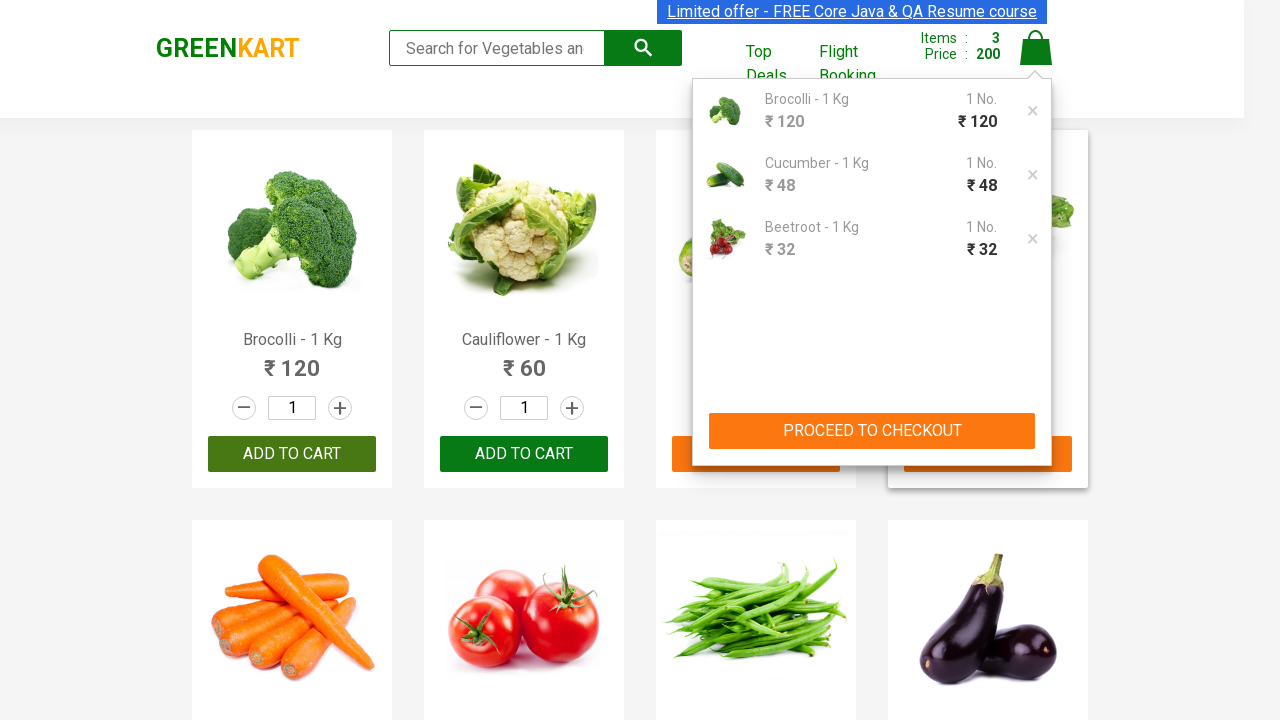

Clicked PROCEED TO CHECKOUT button at (872, 431) on xpath=//button[contains(text(),'PROCEED TO CHECKOUT')]
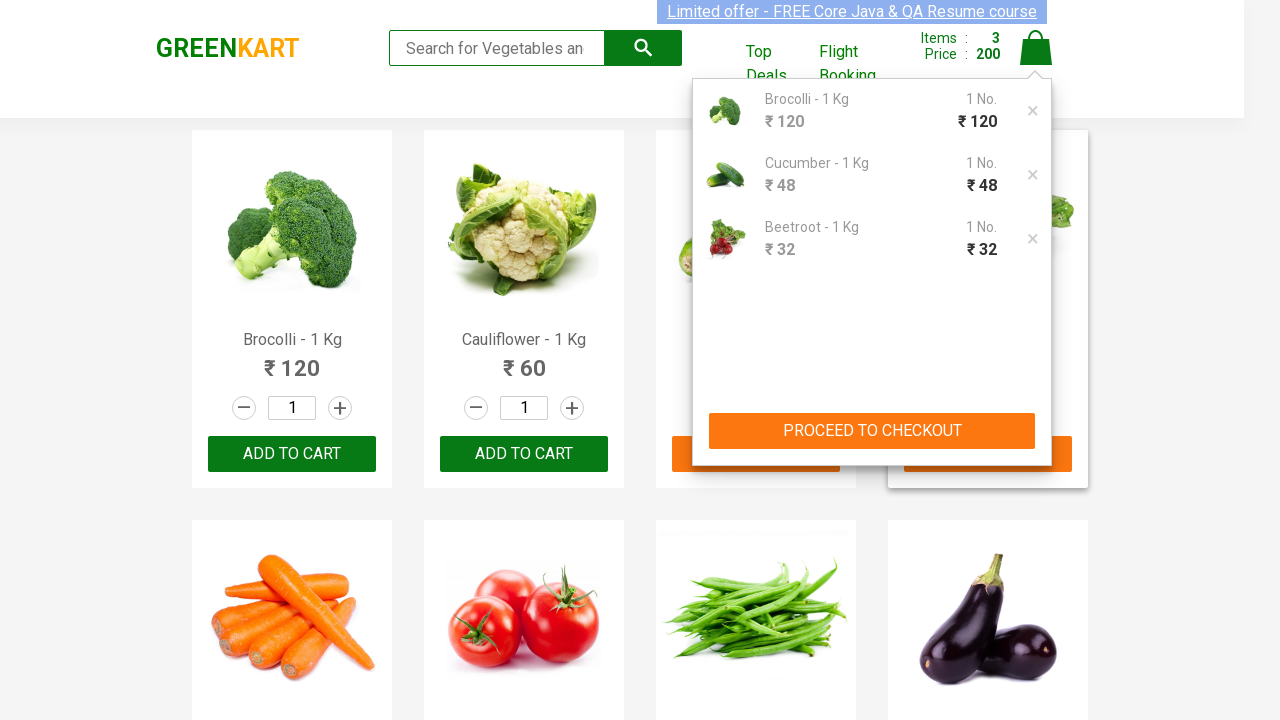

Waited for promo code input field to become visible
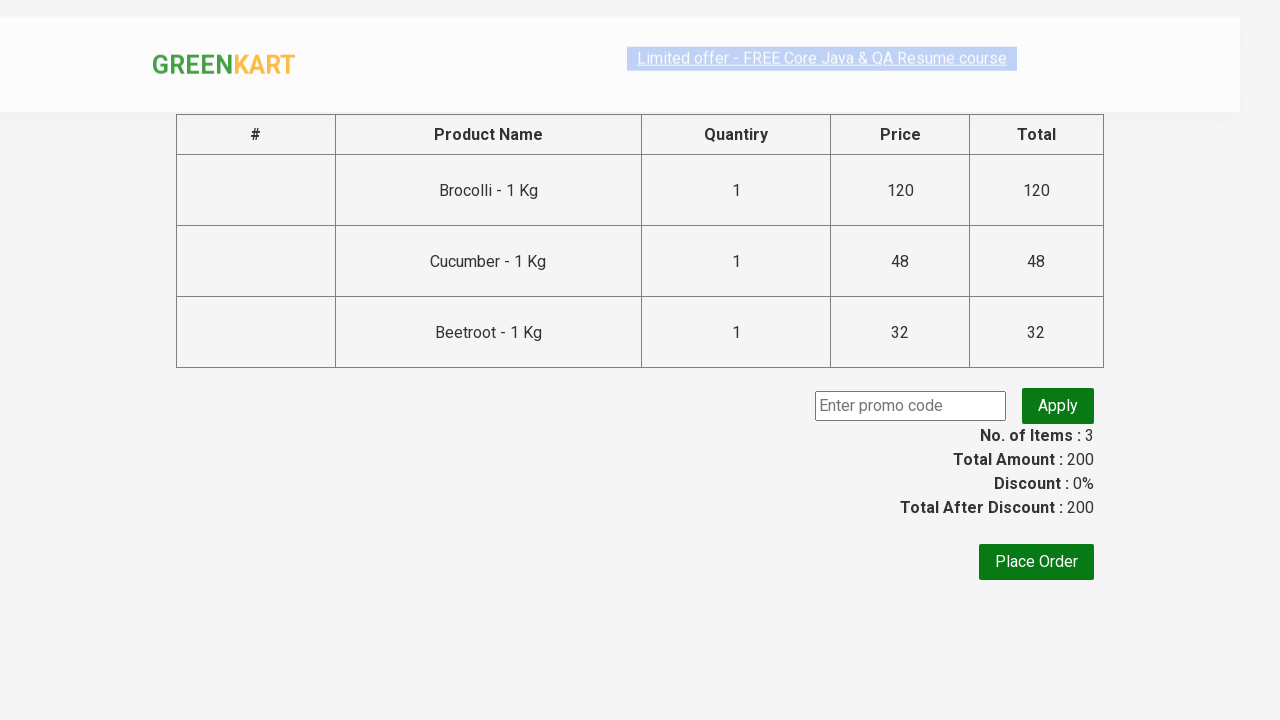

Entered promo code 'rahulshettyacademy' in the input field on input[class='promoCode']
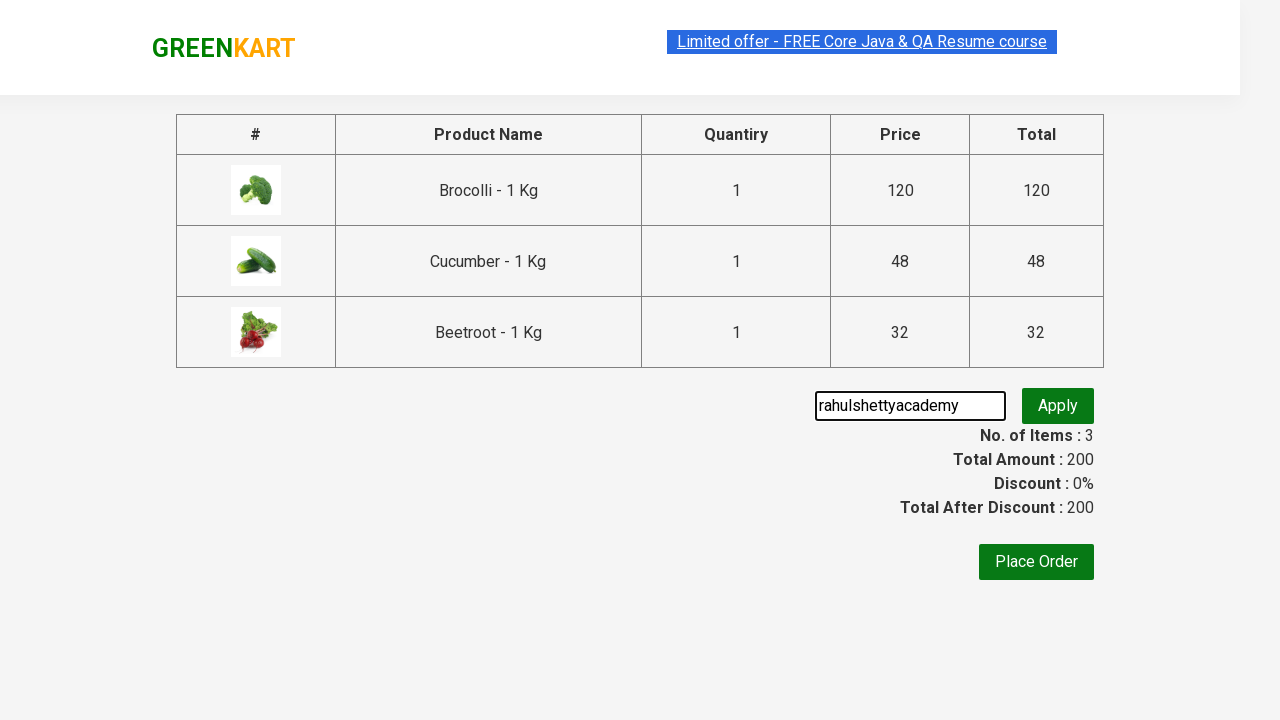

Clicked the Apply Promo button at (1058, 406) on button.promoBtn
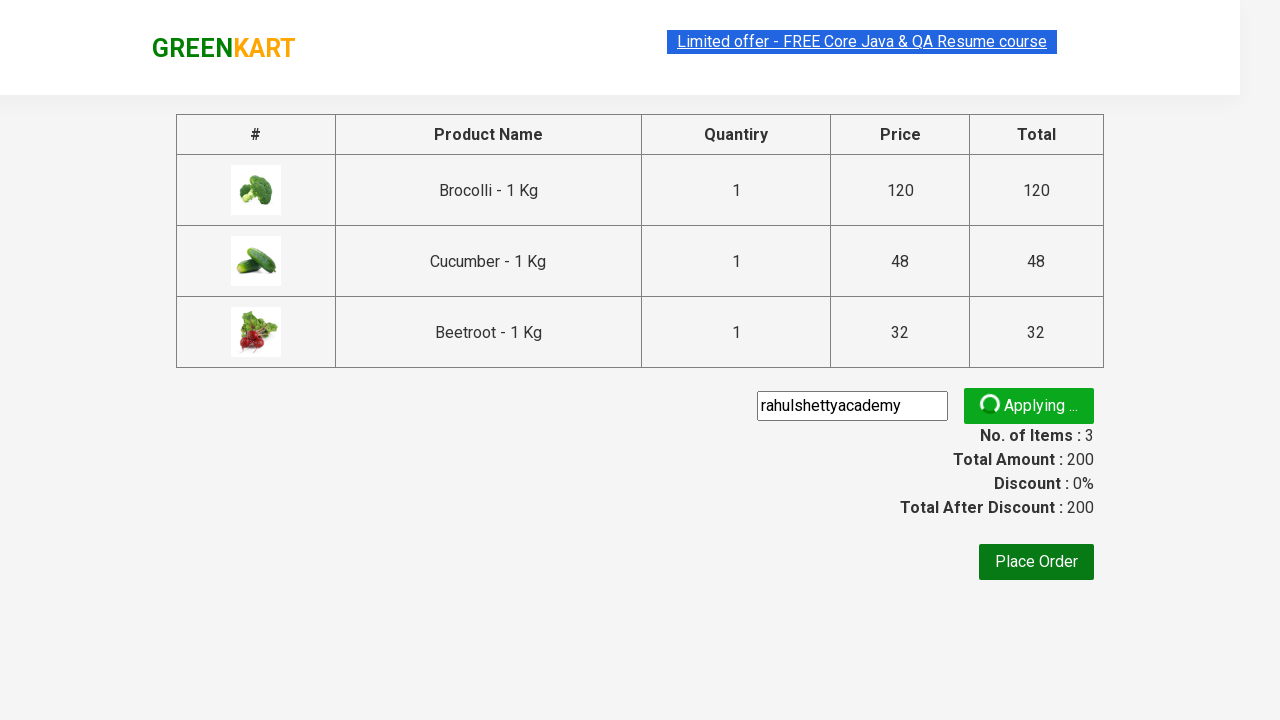

Waited for promo code confirmation message to appear
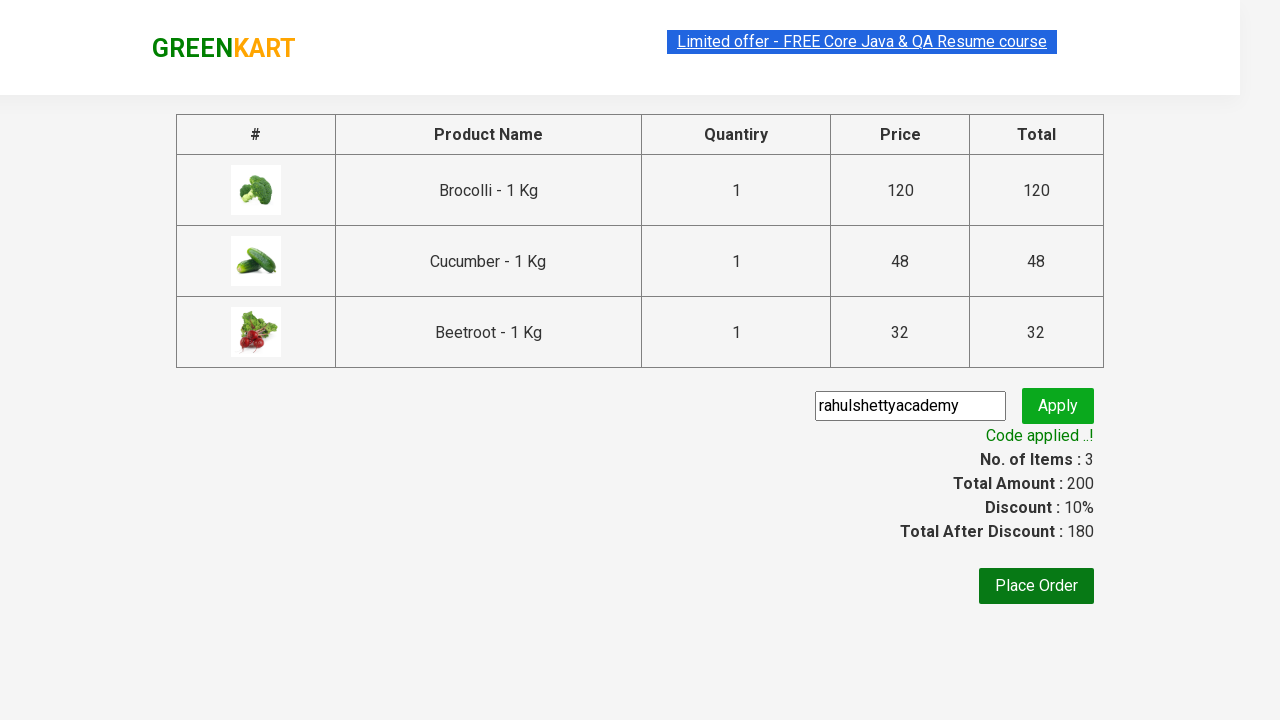

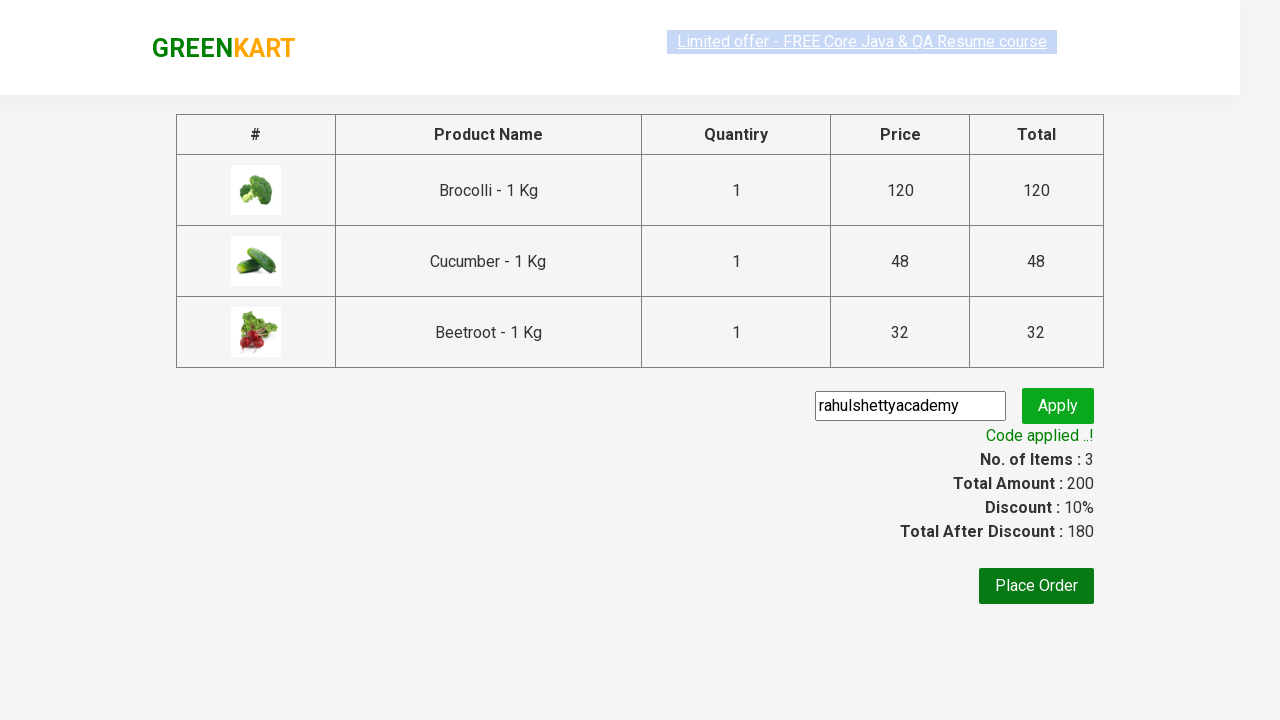